Tests opening a dropdown and clicking 'Dropdown link 2'

Starting URL: https://formy-project.herokuapp.com/buttons

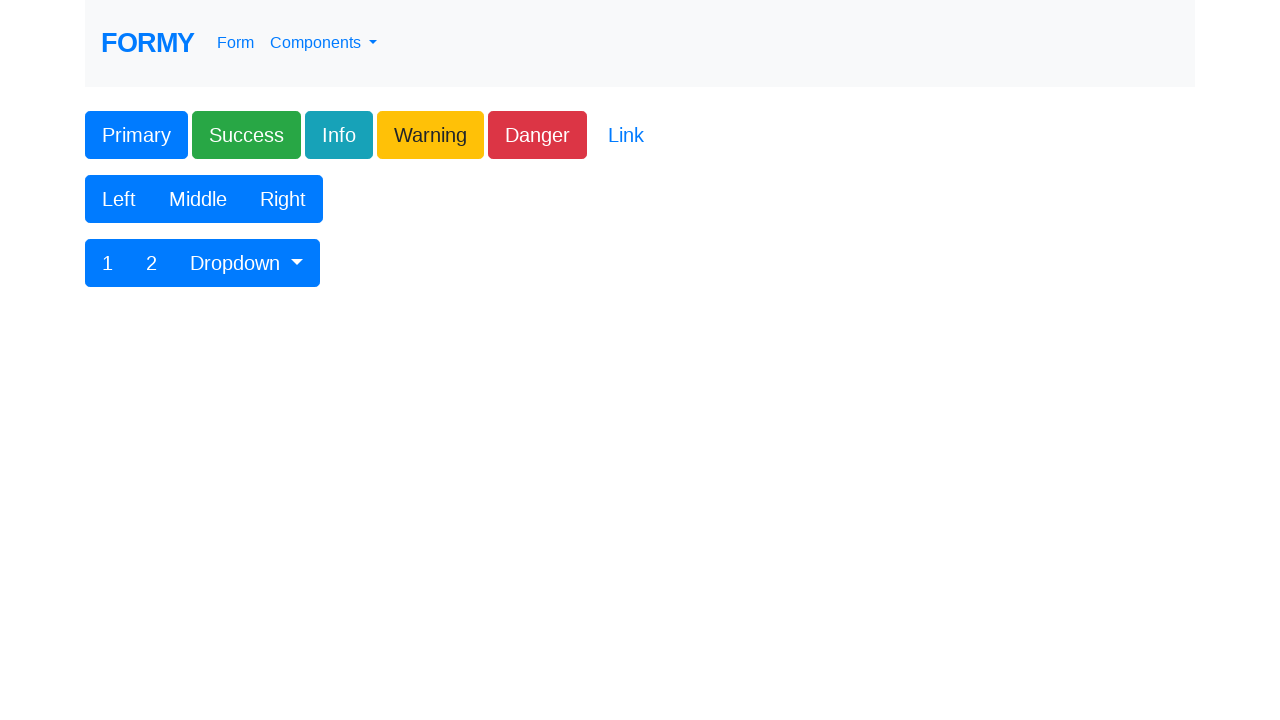

Clicked dropdown button to open it at (247, 263) on #btnGroupDrop1
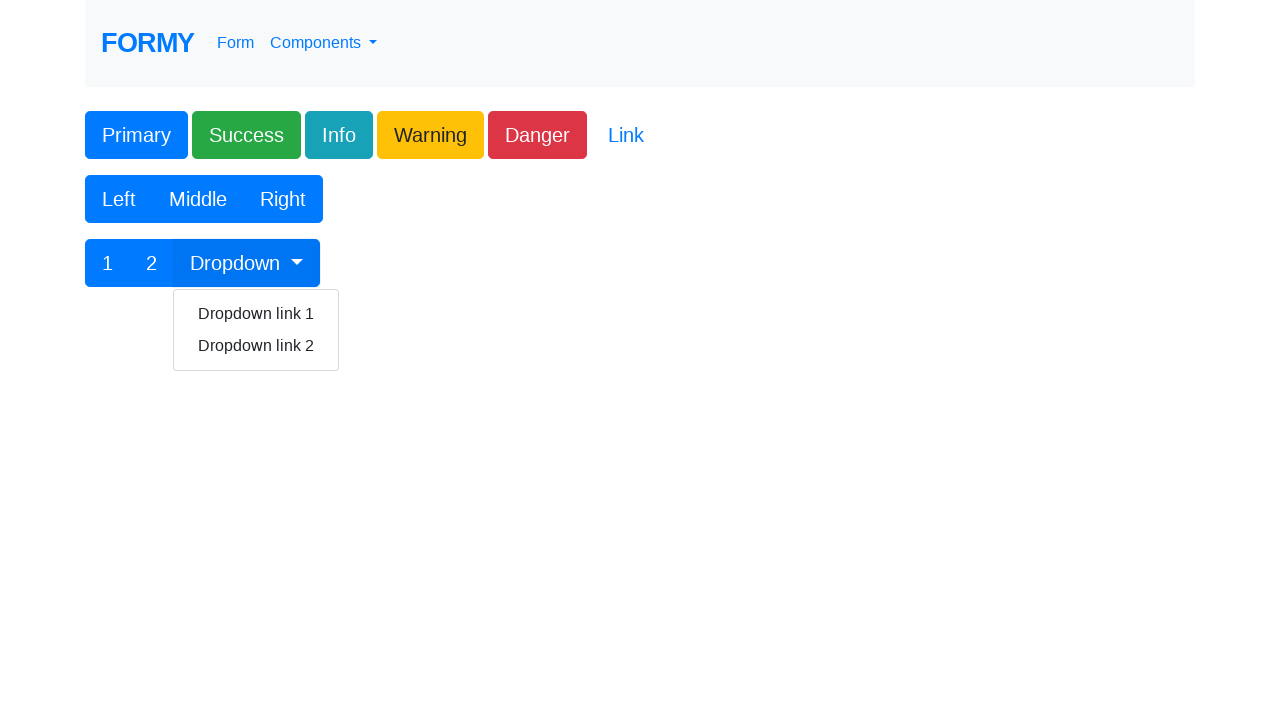

Clicked 'Dropdown link 2' at (256, 346) on xpath=//a[text()='Dropdown link 2']
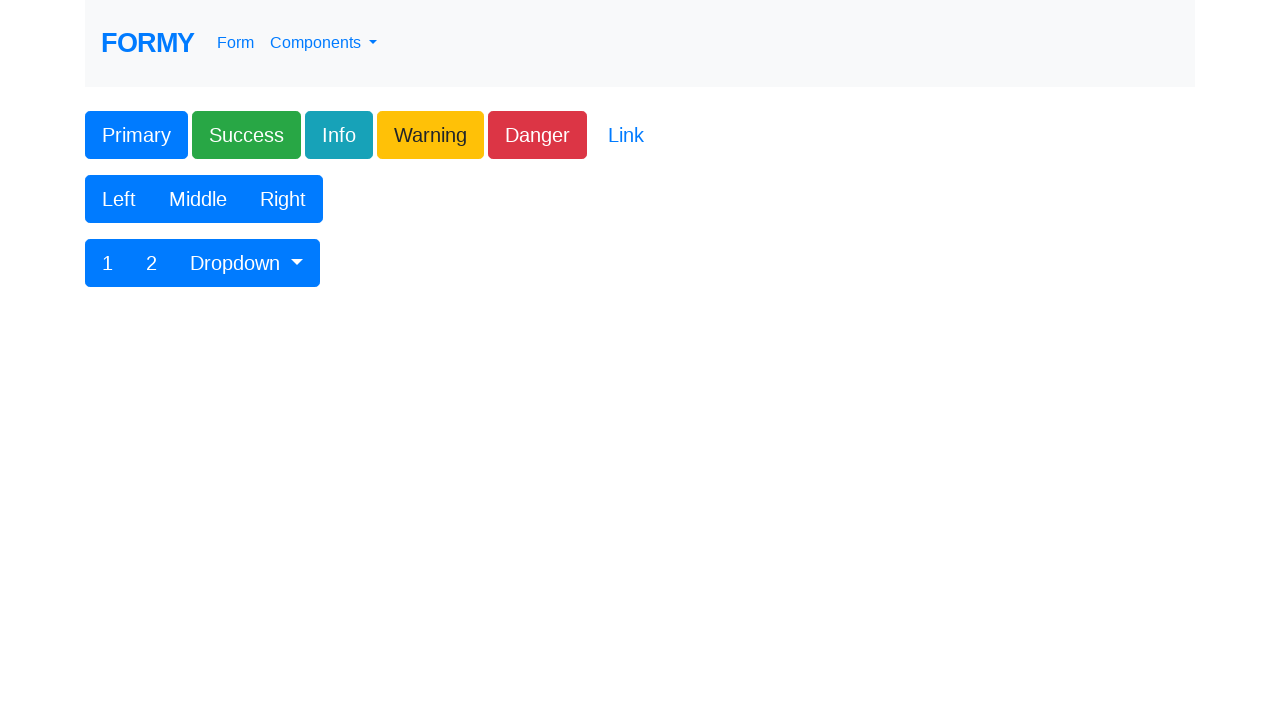

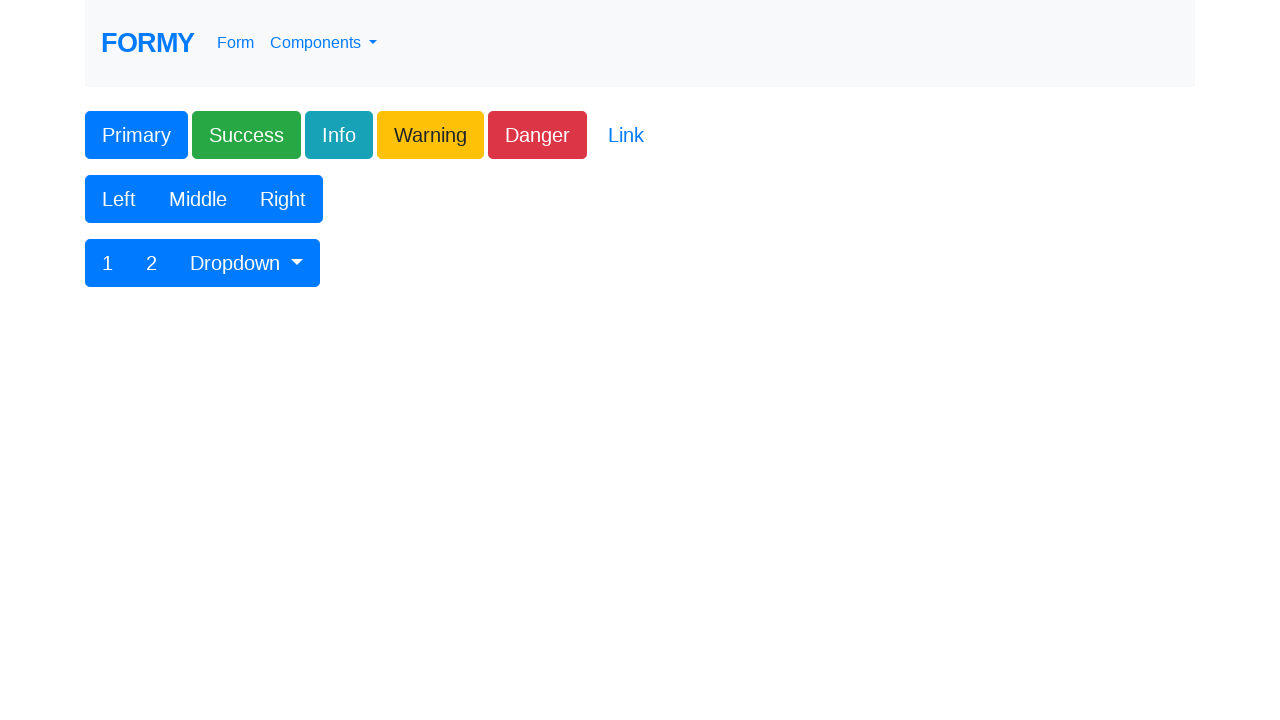